Tests navigation to the blog section of the AnhTester website by clicking the blog link

Starting URL: https://anhtester.com

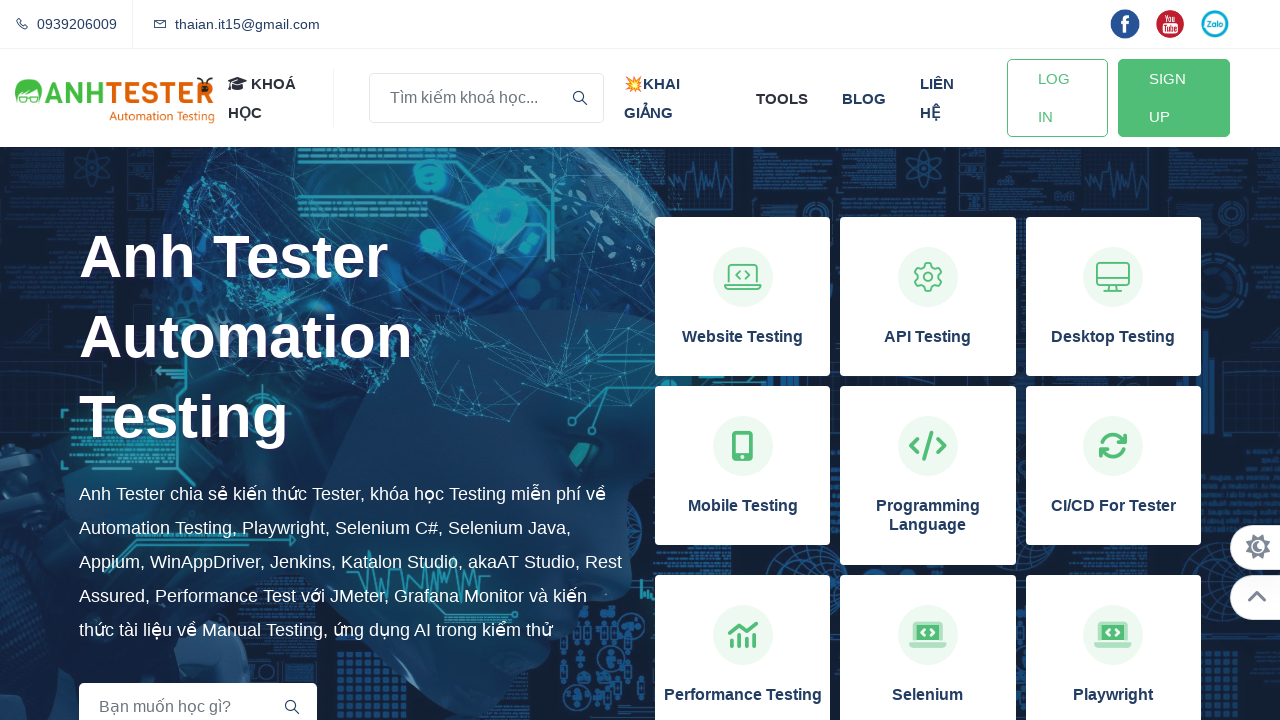

Clicked on the blog link to navigate to blog section at (864, 98) on xpath=//a[normalize-space()='blog']
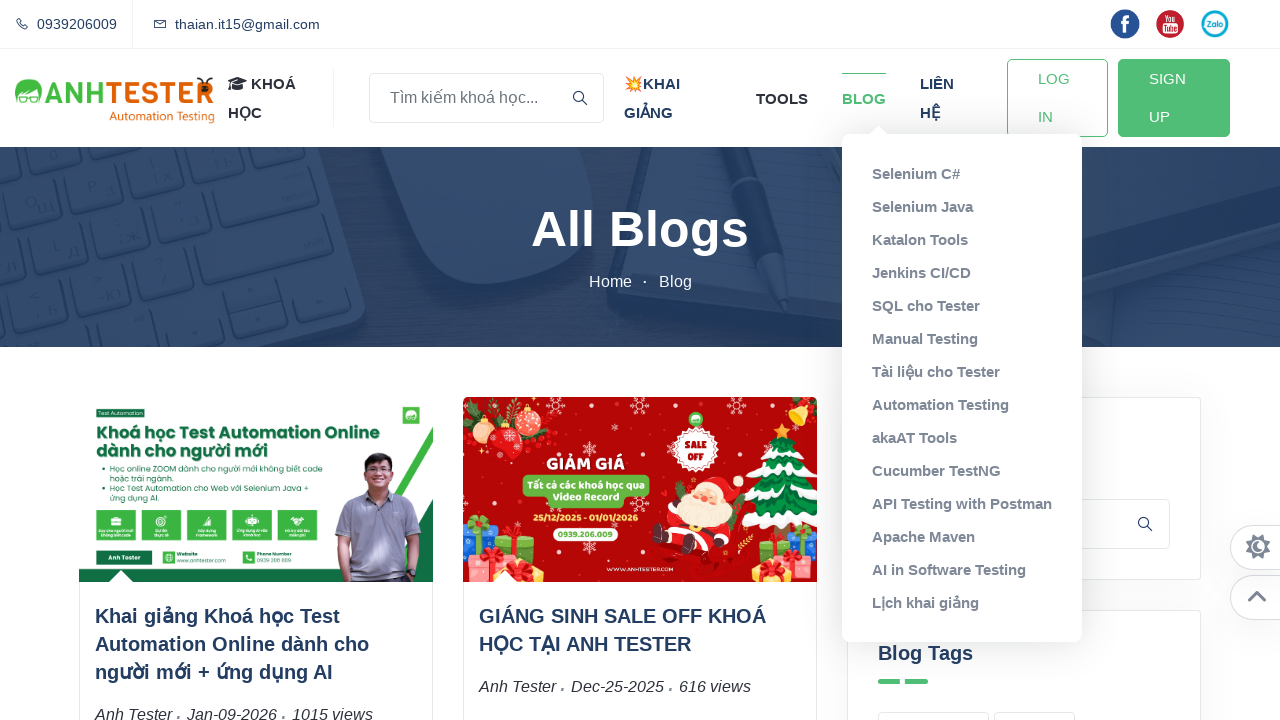

Blog page loaded and network became idle
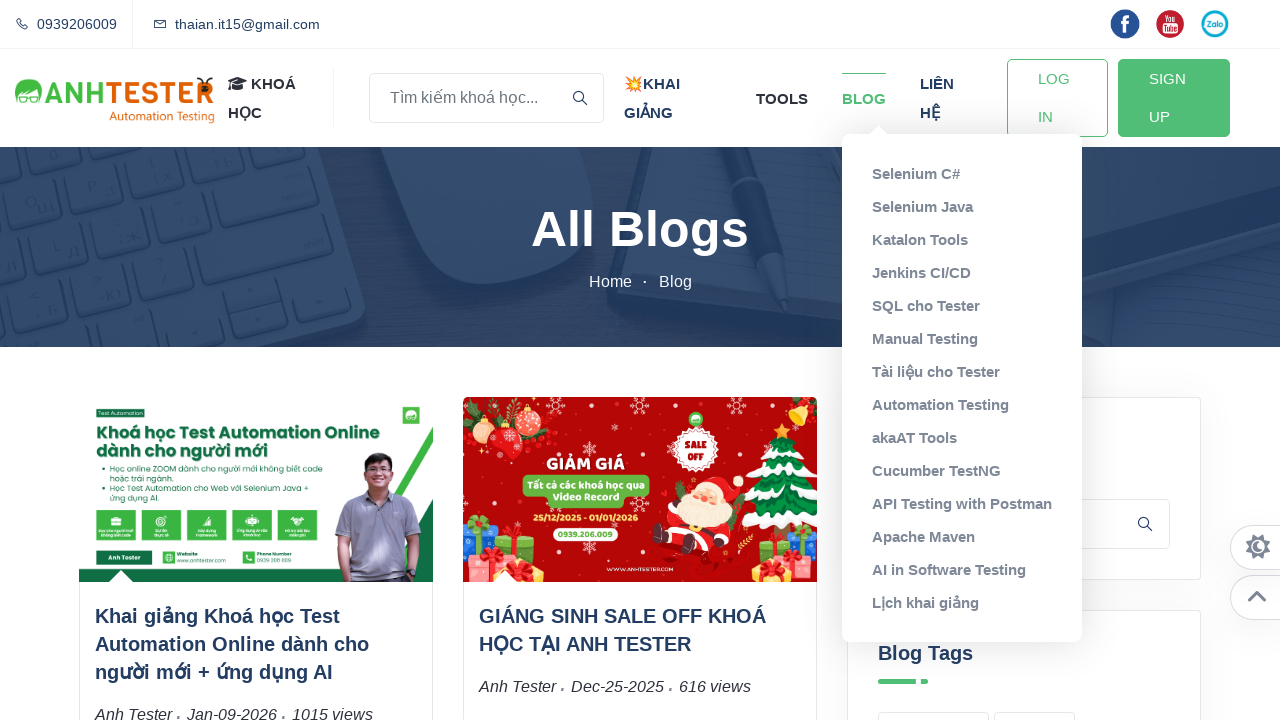

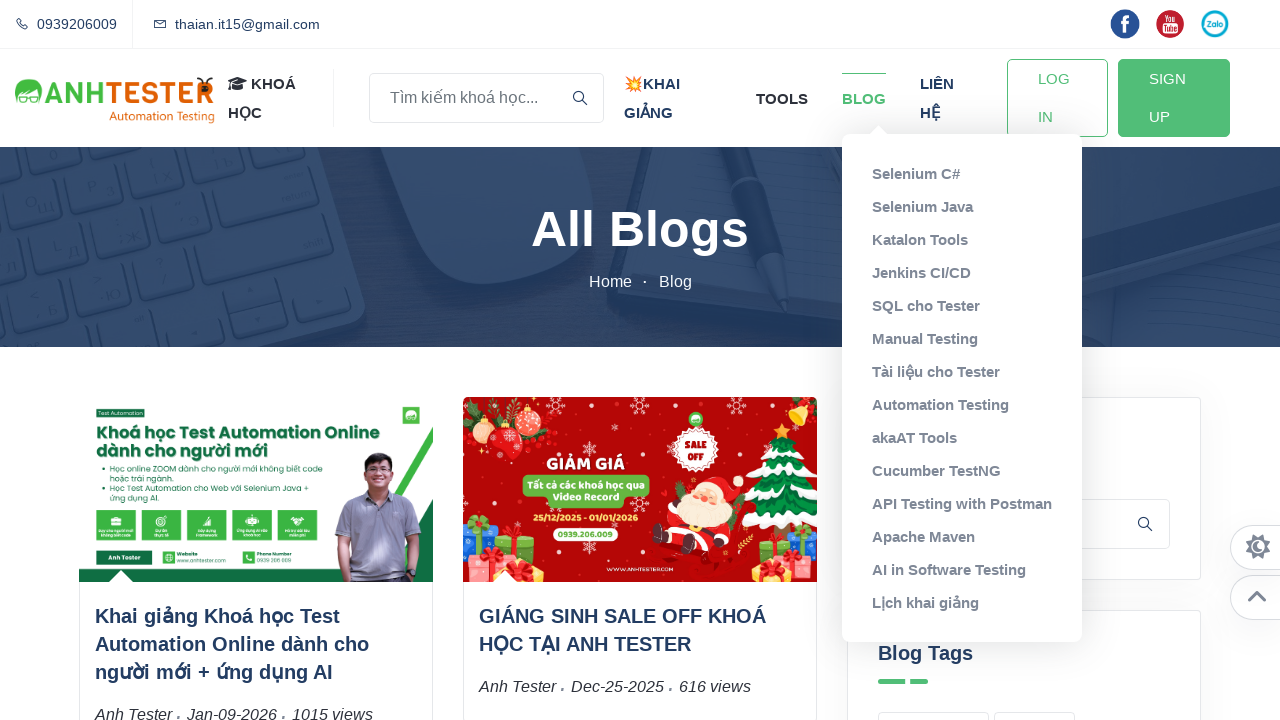